Verifies text content and attributes of elements on the NextBase CRM login page, including the "Remember me" checkbox label and "Forgot your password?" link

Starting URL: https://login1.nextbasecrm.com

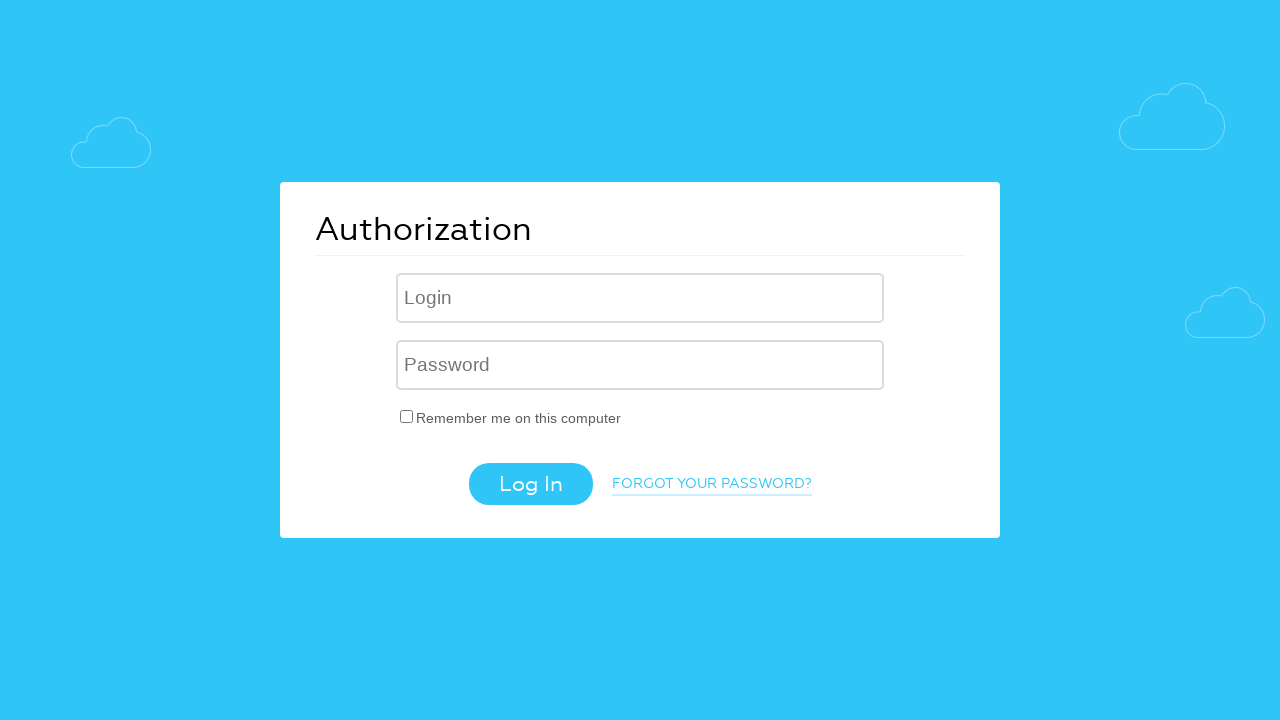

Located 'Remember me' checkbox label element
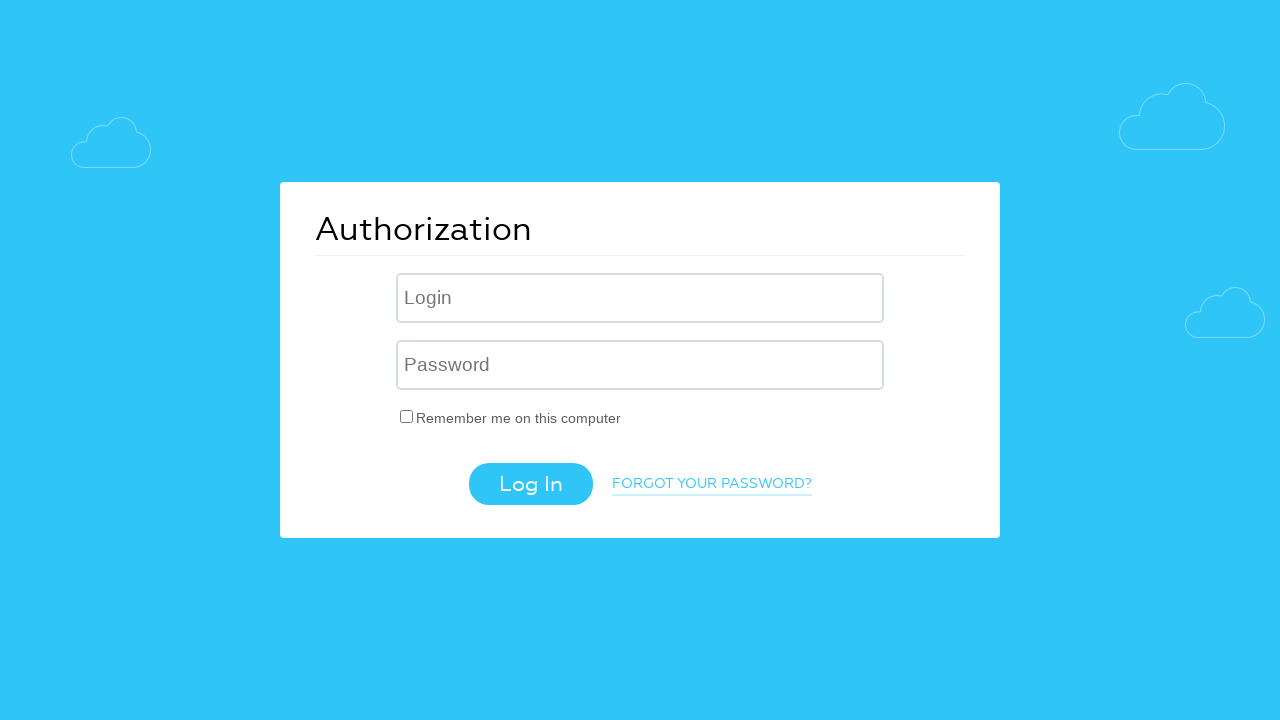

Verified 'Remember me' checkbox label text content is 'Remember me on this computer'
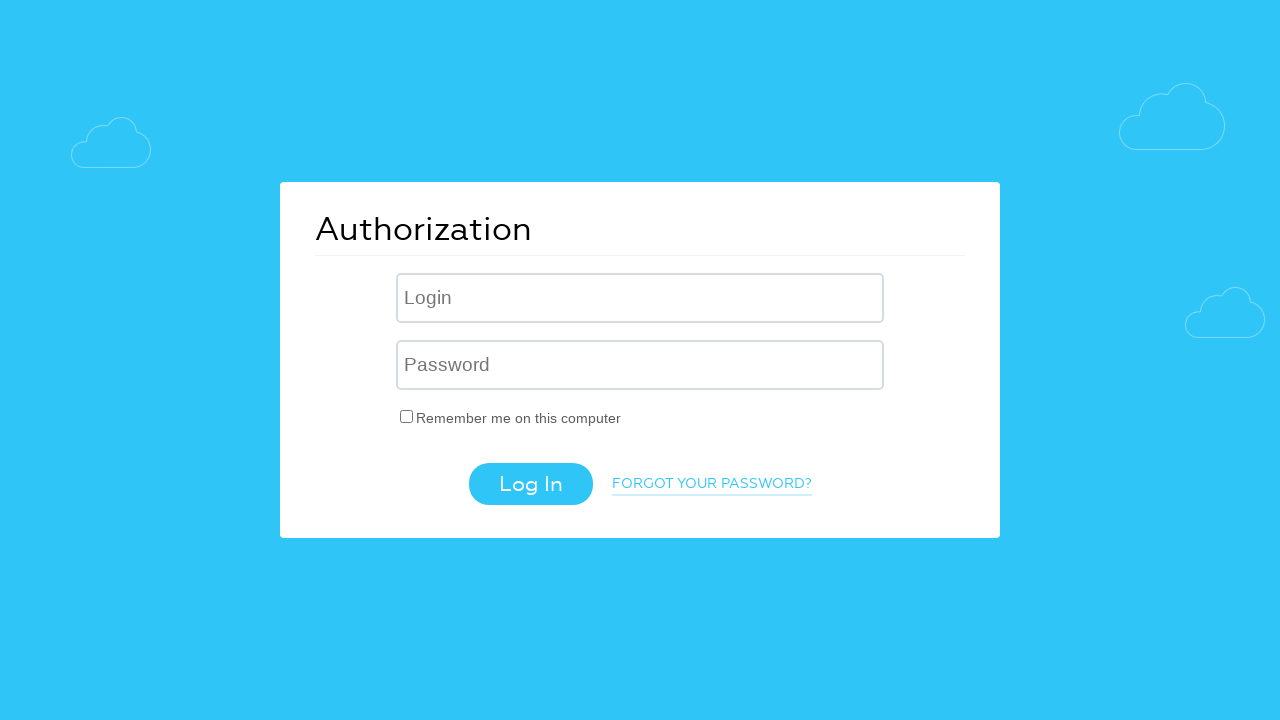

Located 'Forgot your password?' link element
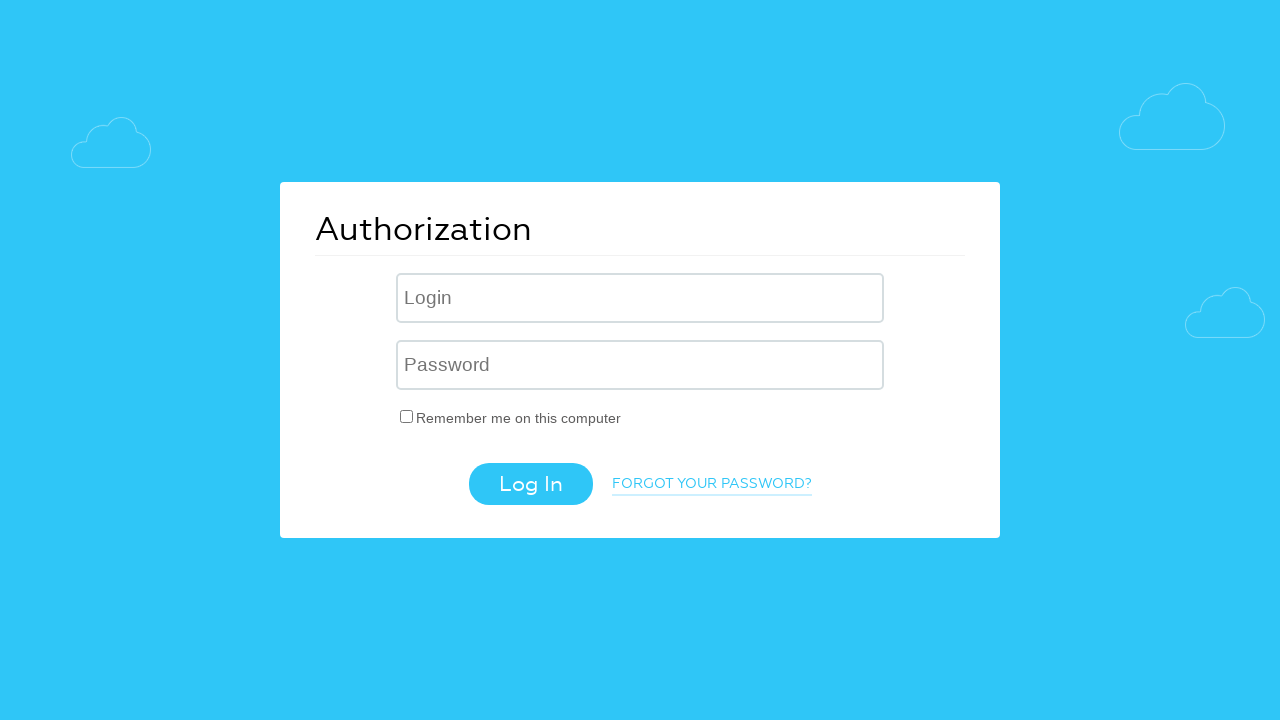

Verified 'Forgot your password?' link text content is 'Forgot your password?'
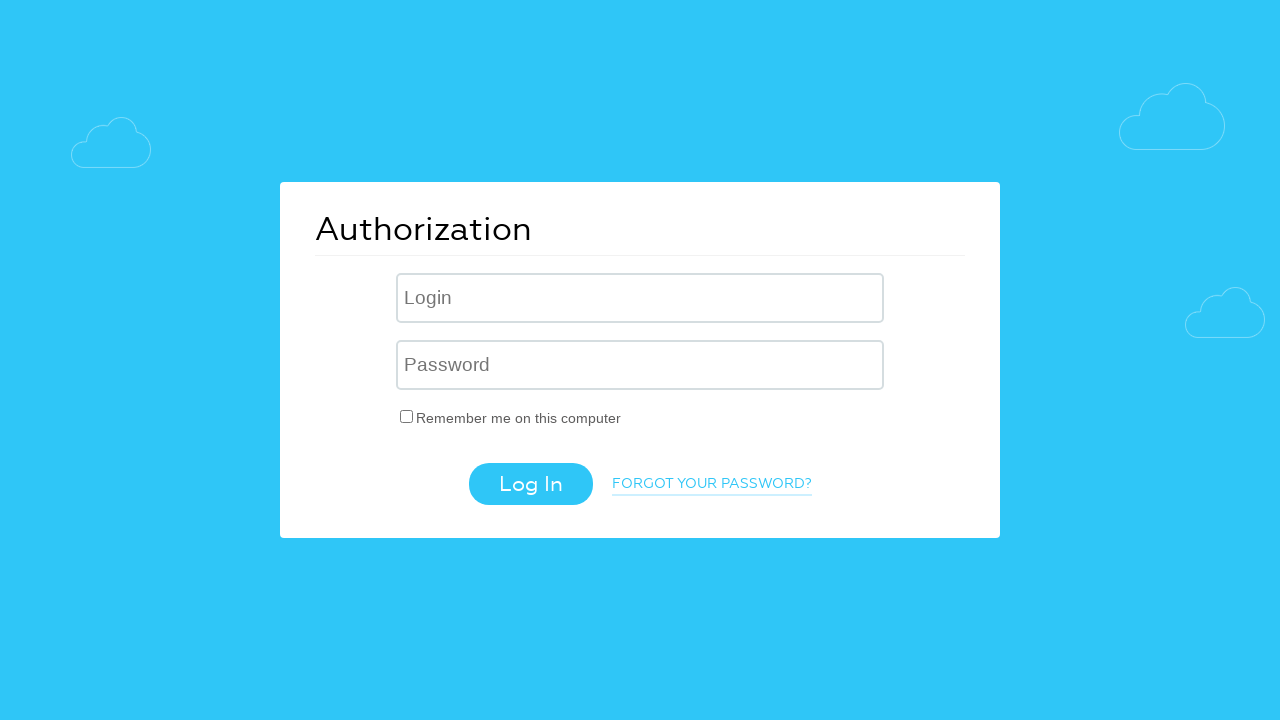

Retrieved href attribute from 'Forgot your password?' link
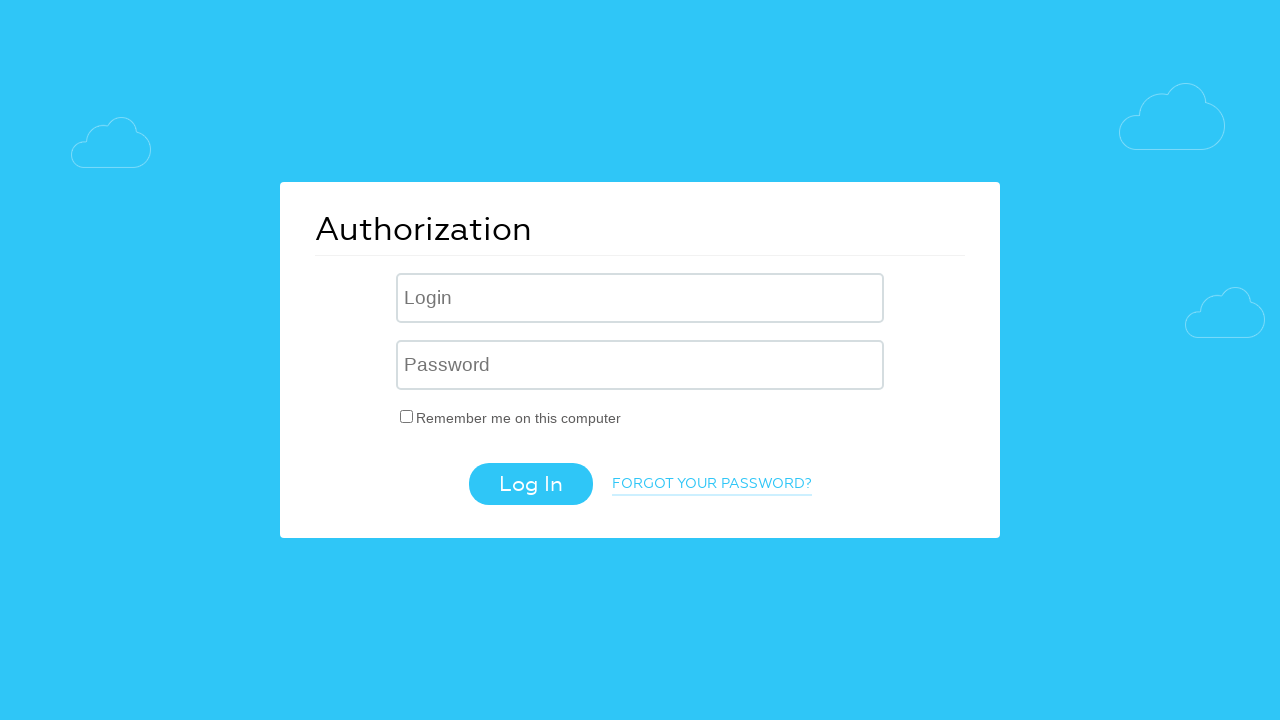

Verified href attribute contains 'forgot_password=yes'
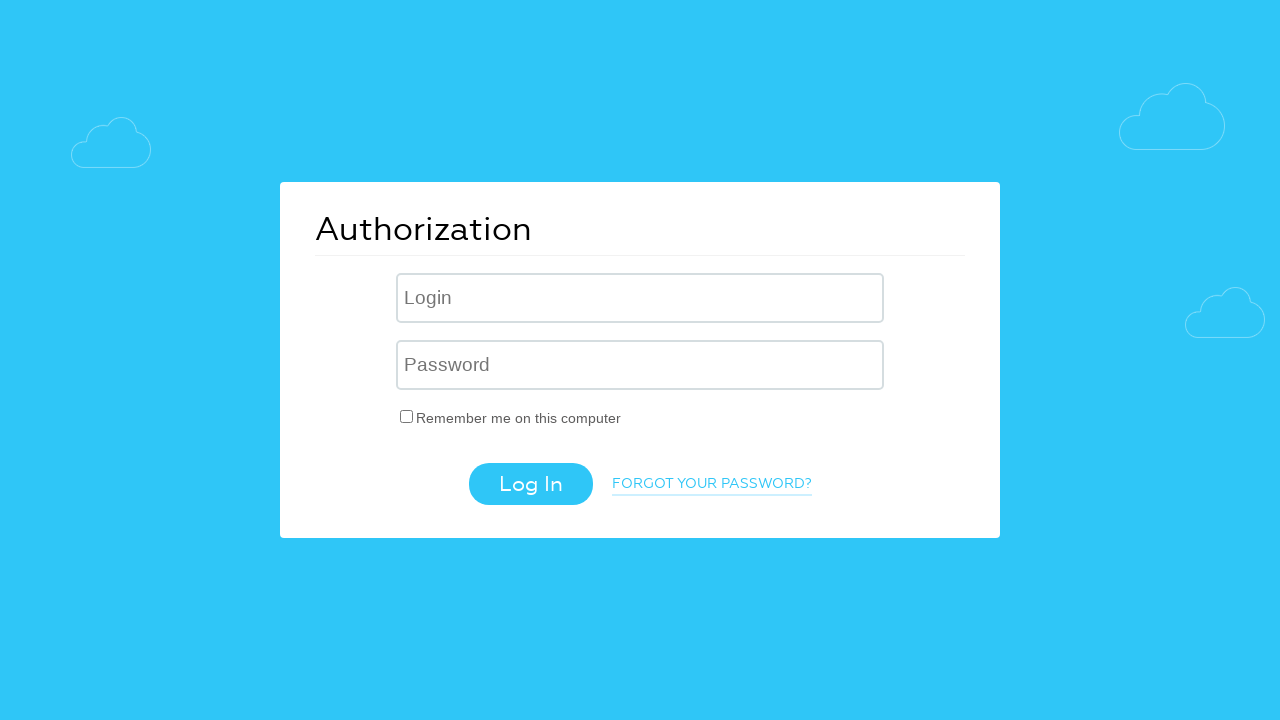

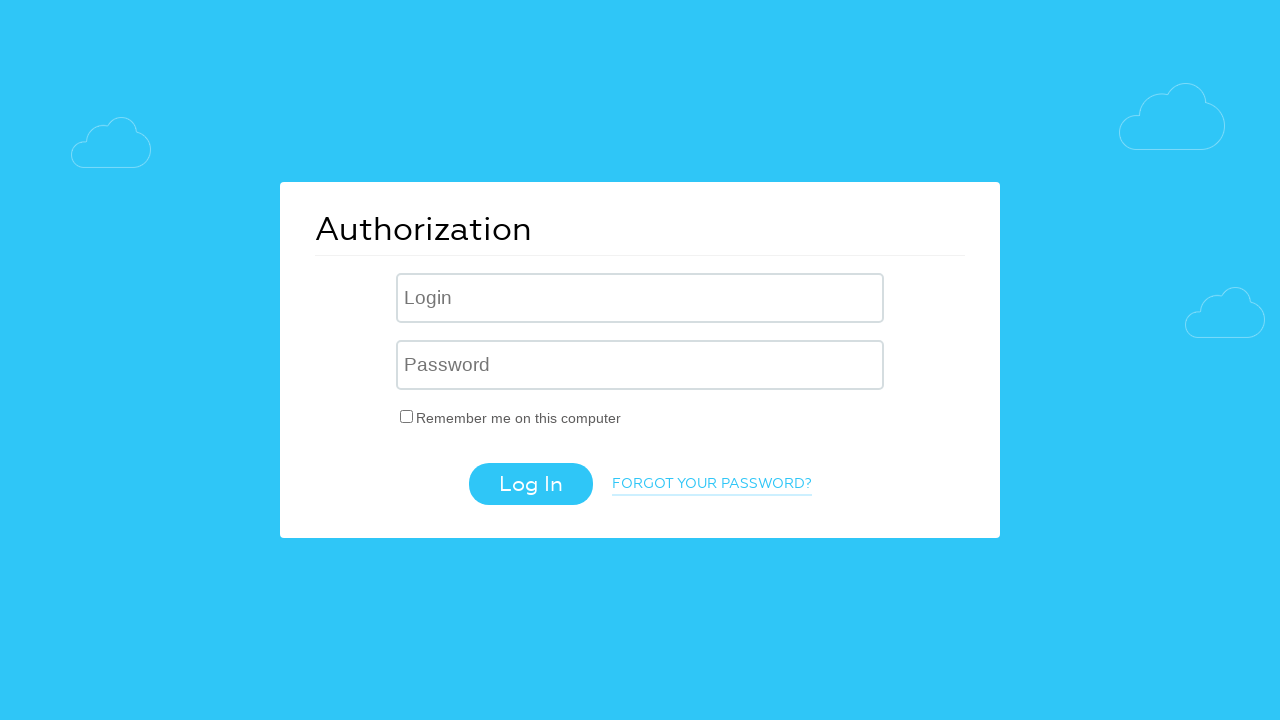